Demonstrates click-and-hold, move, and release sequence for drag operations

Starting URL: https://crossbrowsertesting.github.io/drag-and-drop

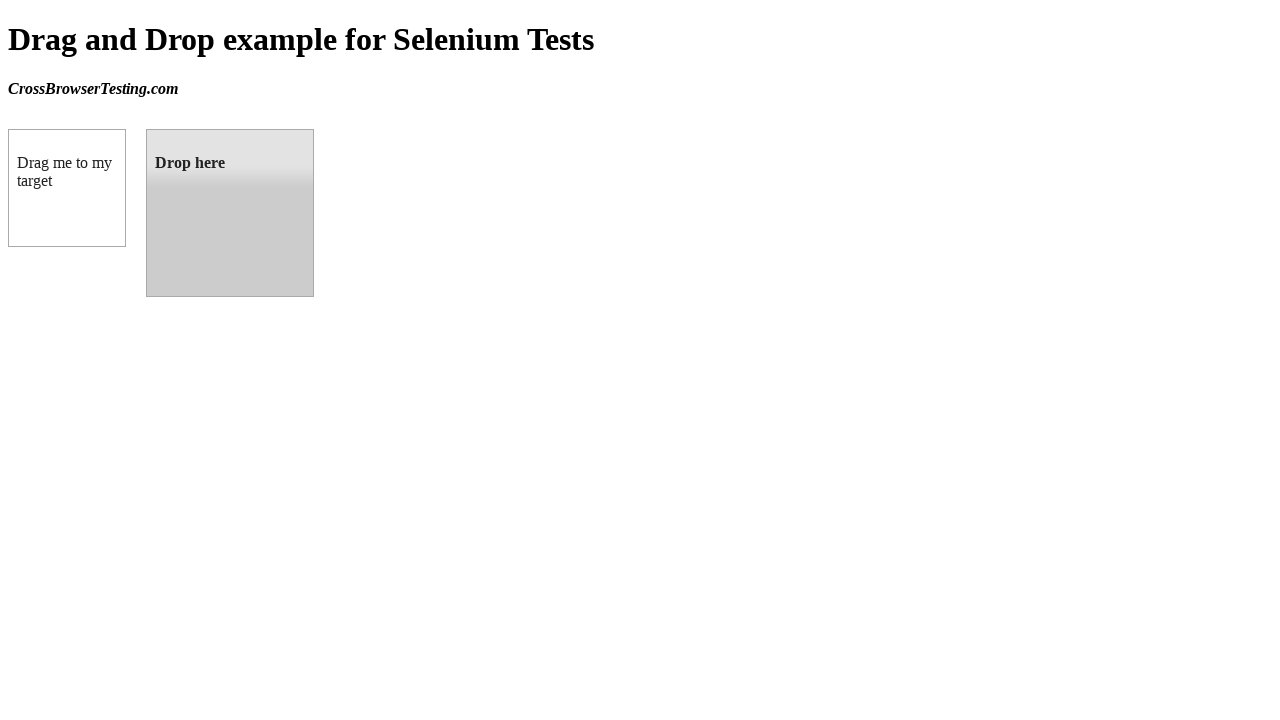

Waited for draggable element to be visible
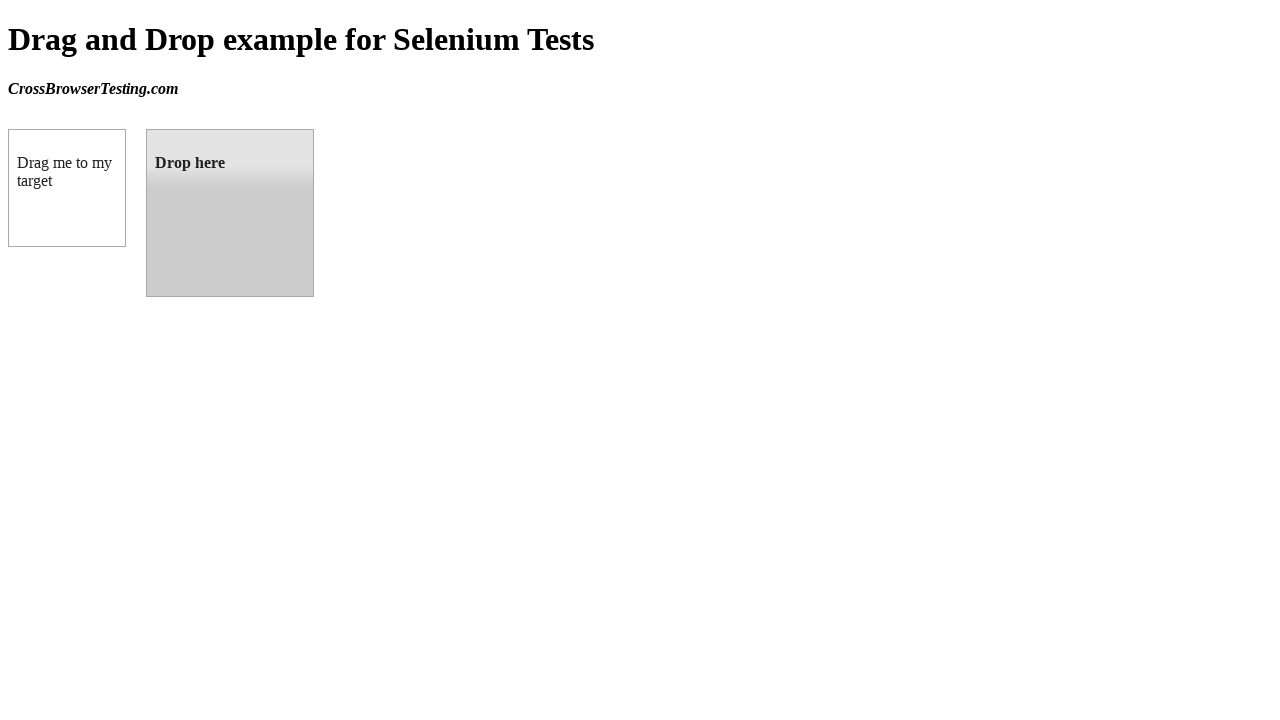

Waited for droppable element to be visible
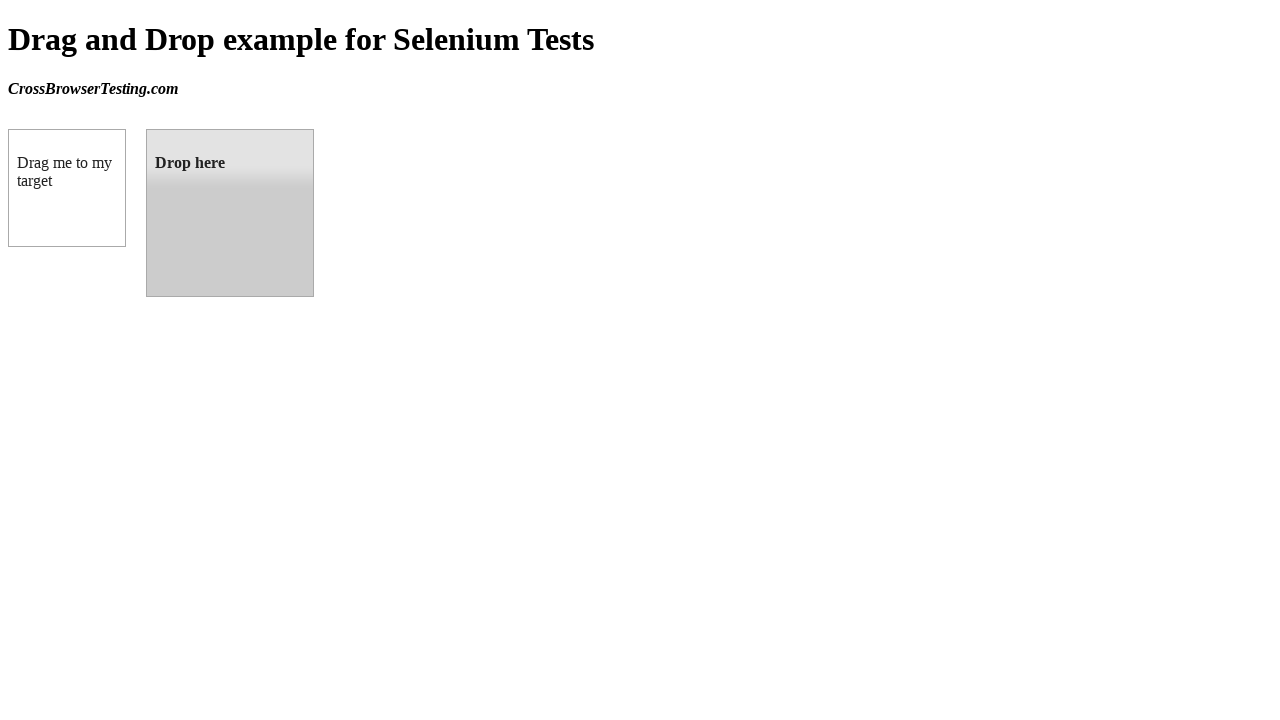

Located draggable element
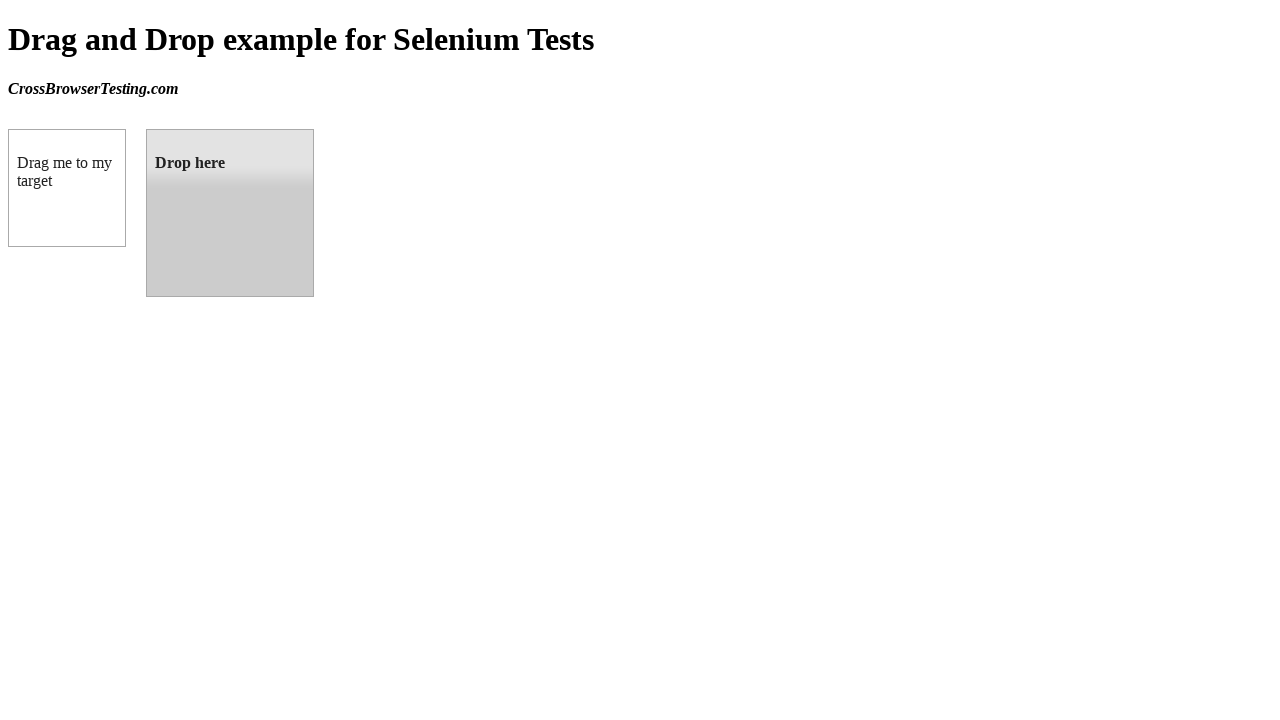

Located droppable element
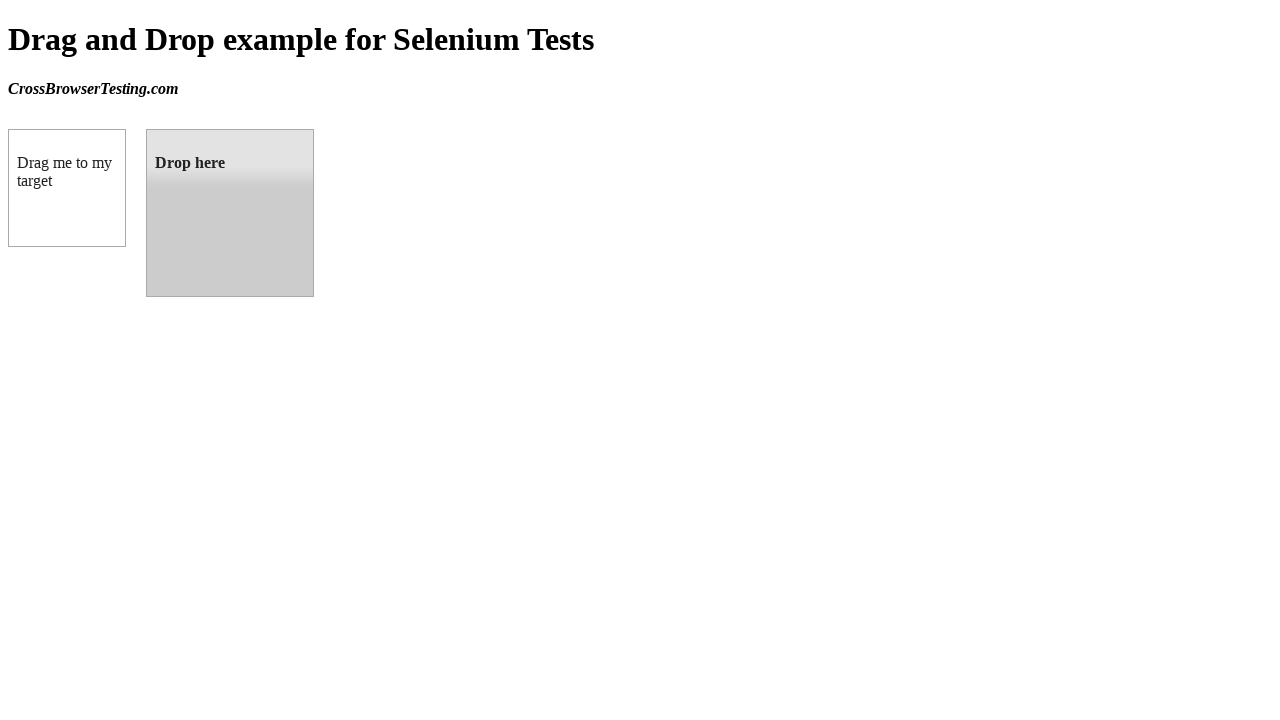

Retrieved bounding box for draggable element
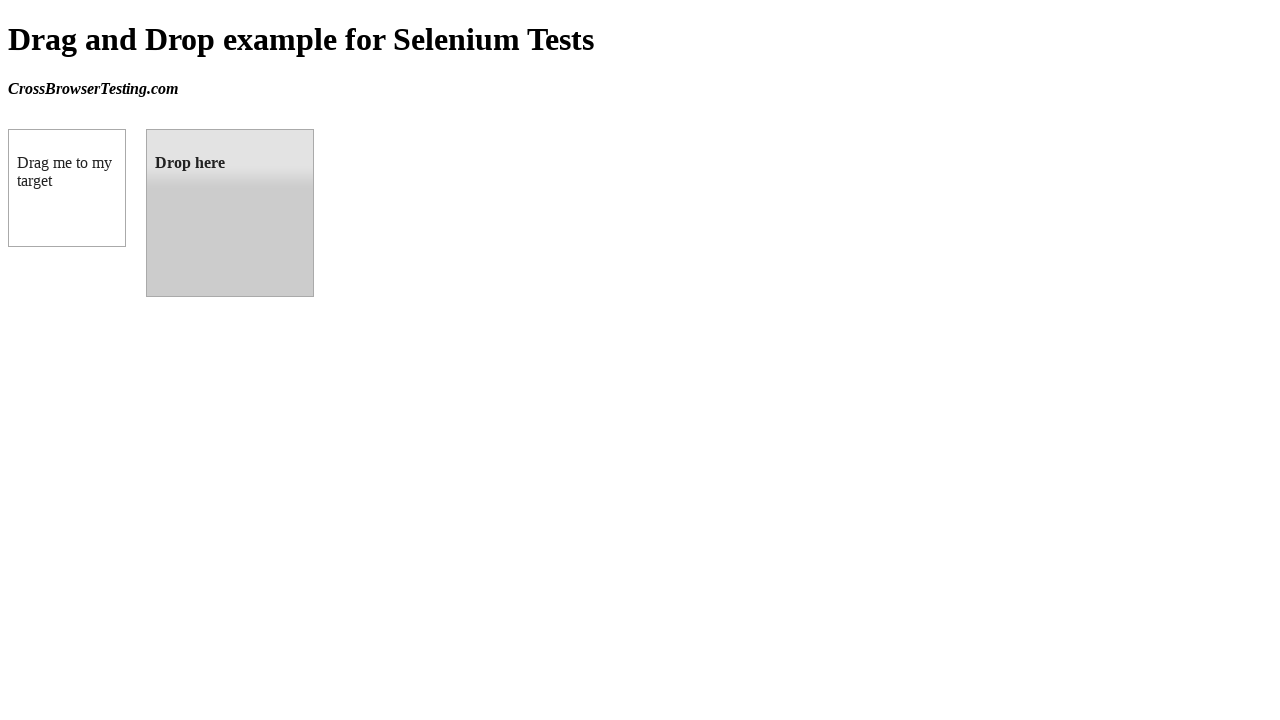

Retrieved bounding box for droppable element
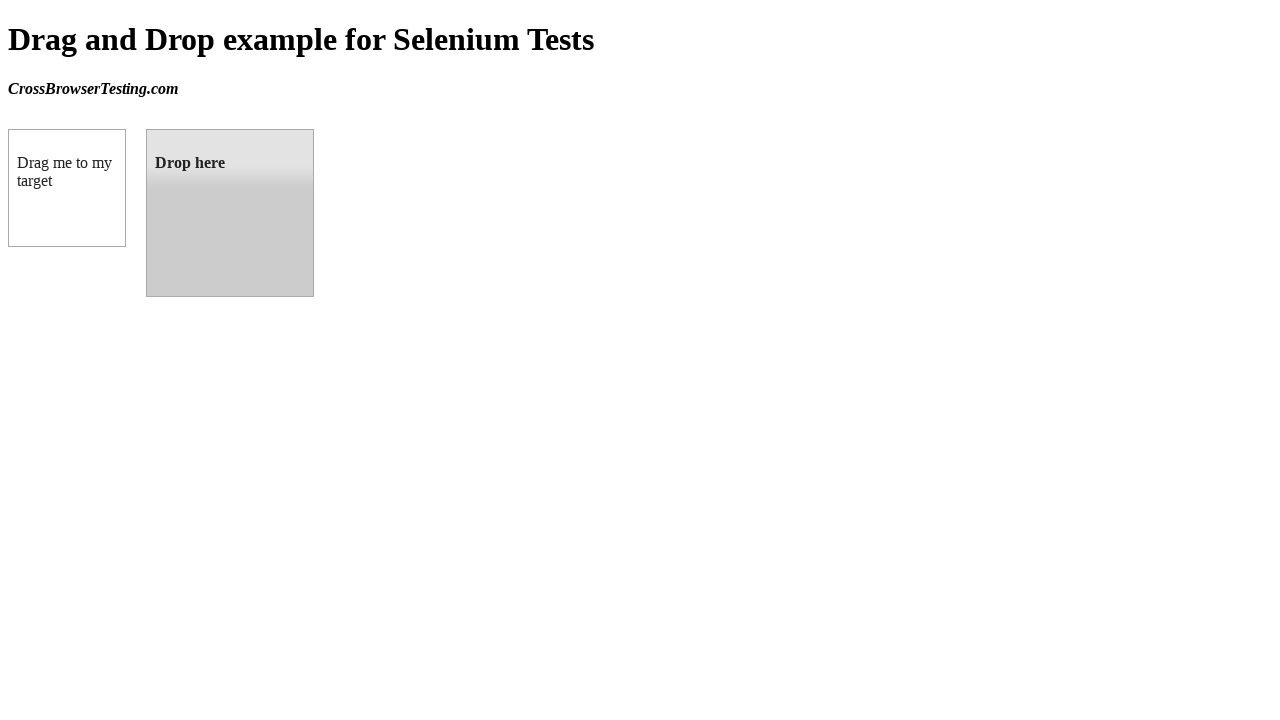

Moved mouse to center of draggable element at (67, 188)
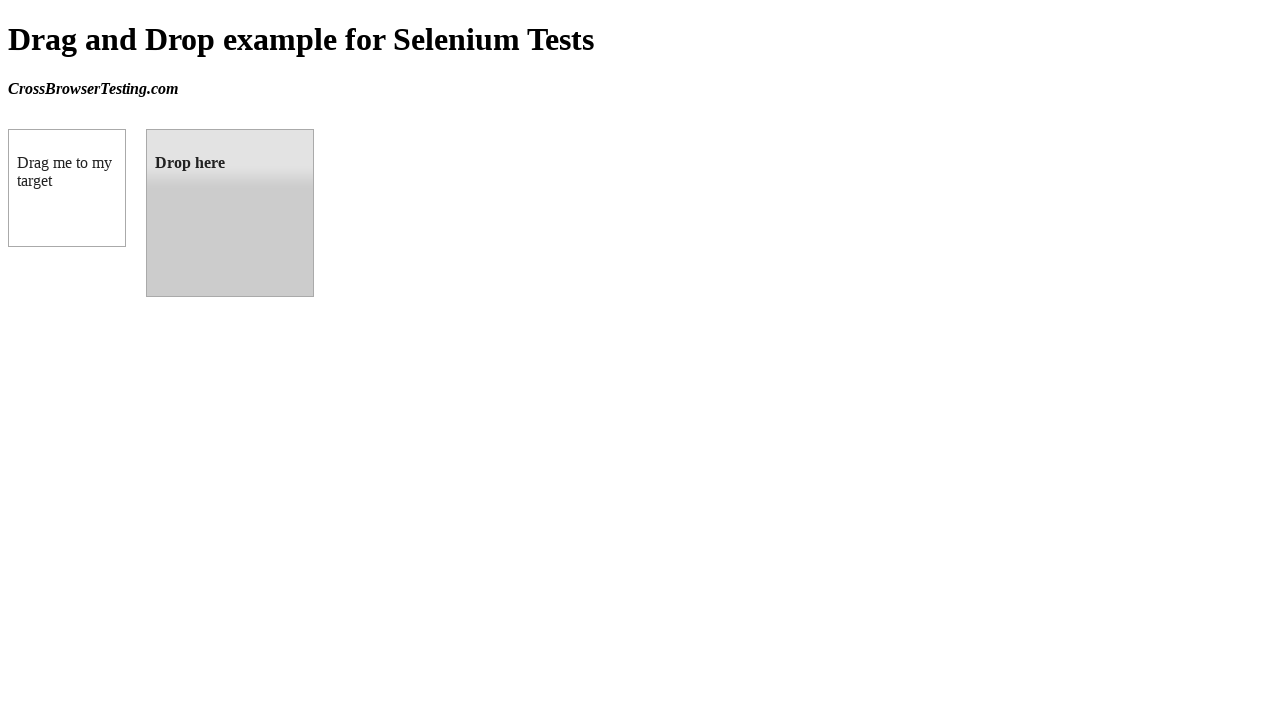

Pressed mouse button down to initiate drag at (67, 188)
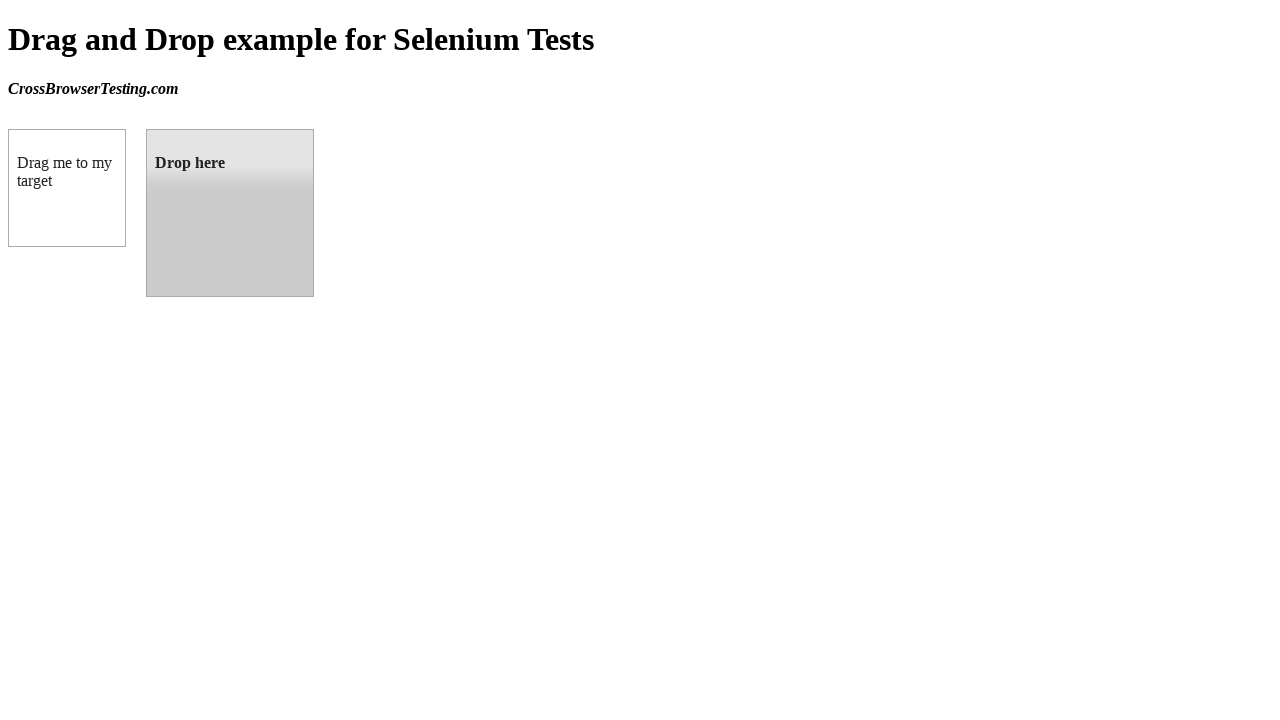

Moved mouse to center of droppable element while holding button at (230, 213)
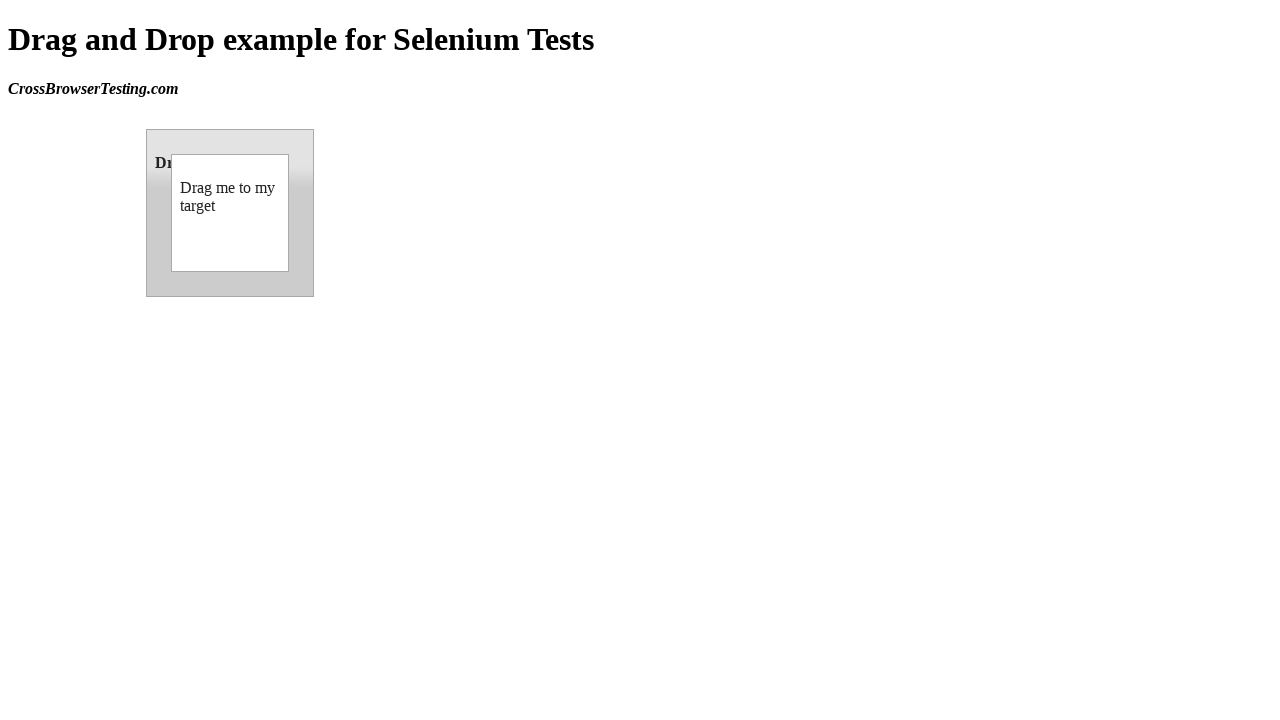

Released mouse button to complete drag-and-drop operation at (230, 213)
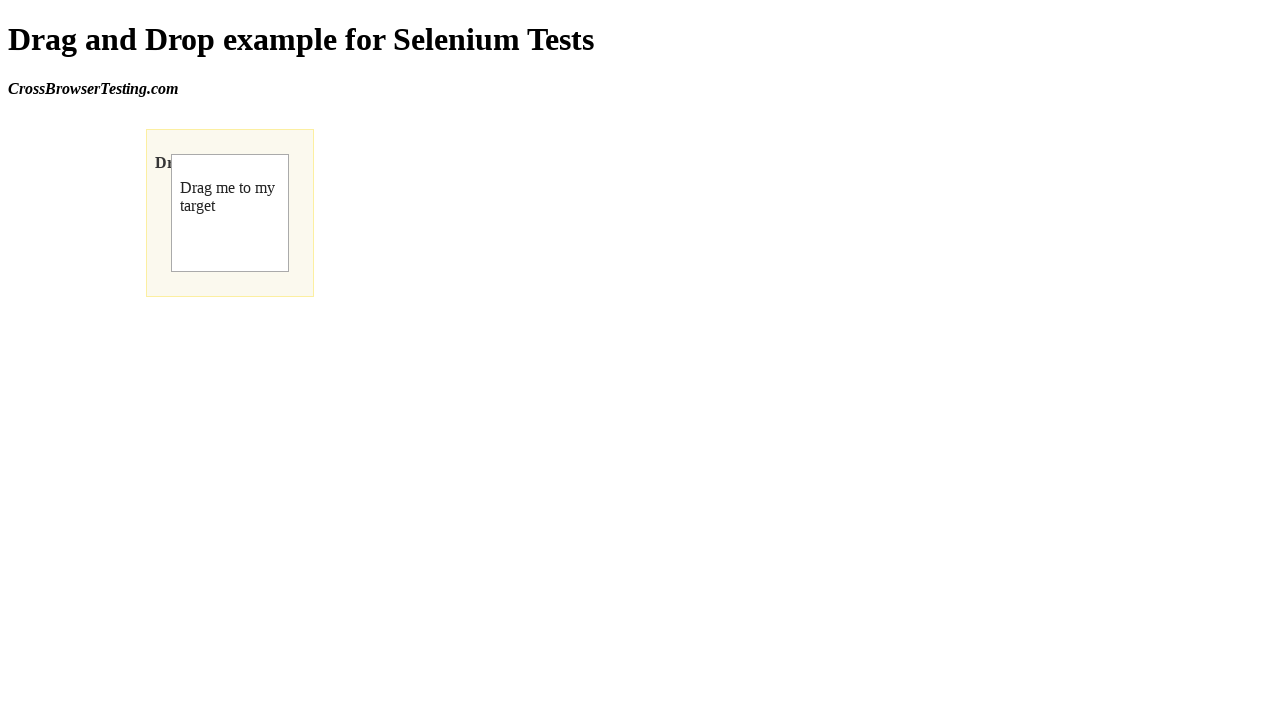

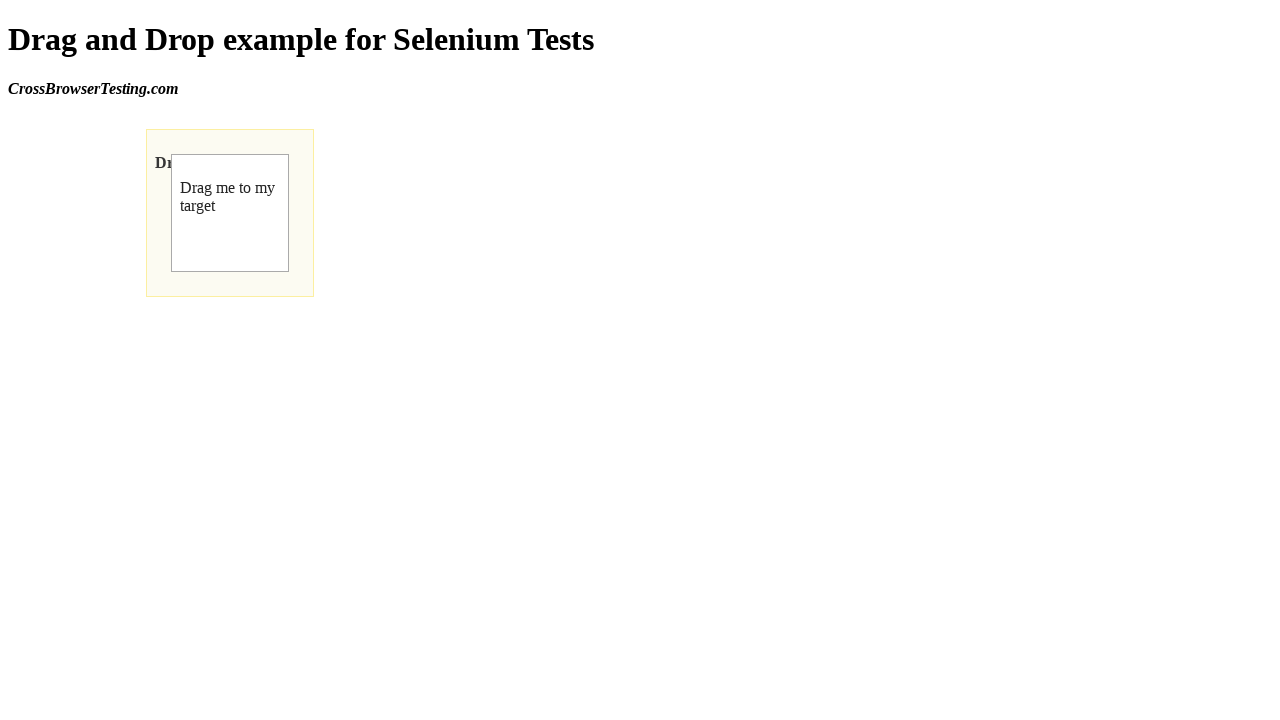